Navigates to a practice automation page and clicks on a checkbox element to verify checkbox interaction functionality.

Starting URL: https://rahulshettyacademy.com/AutomationPractice/

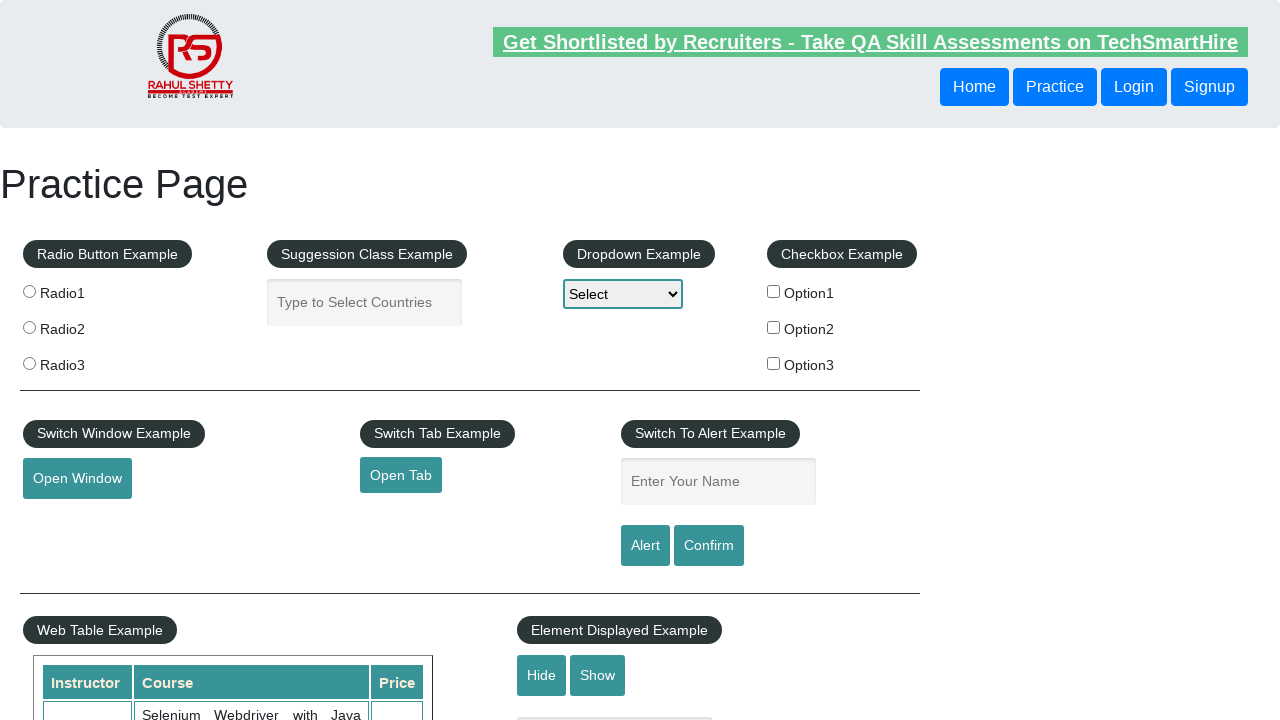

Navigated to practice automation page
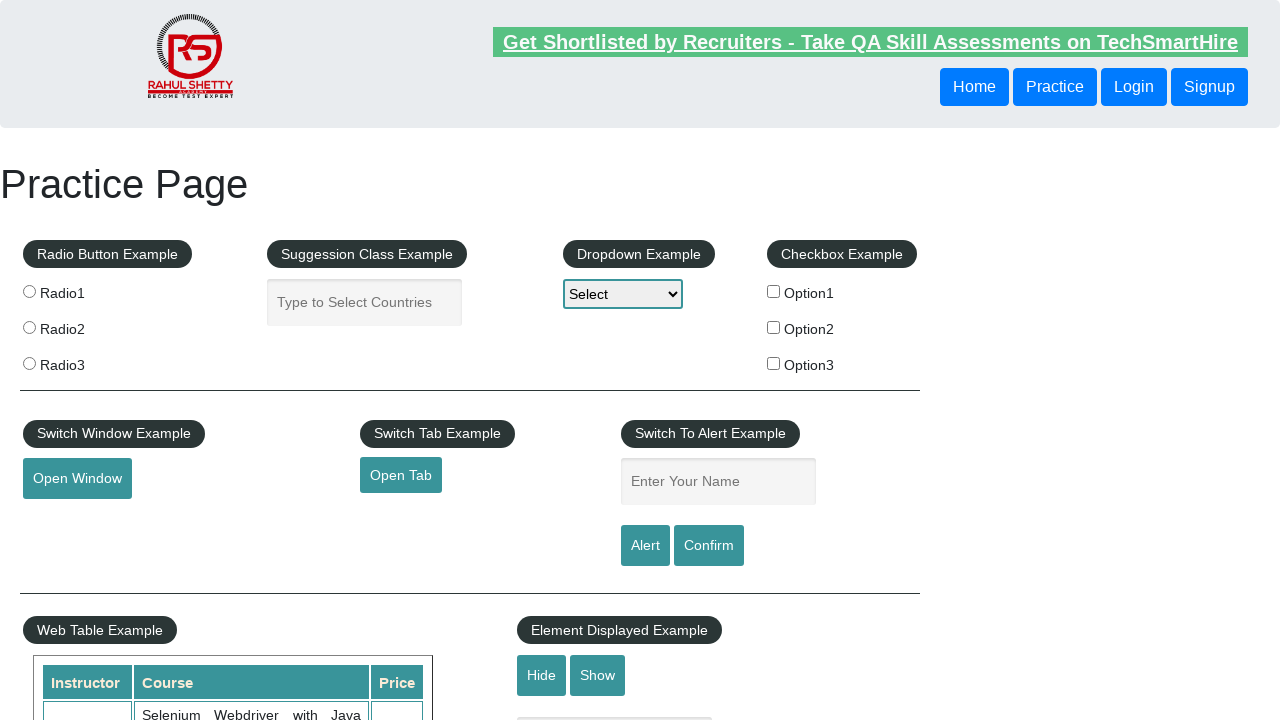

Clicked on the first checkbox option at (774, 291) on #checkBoxOption1
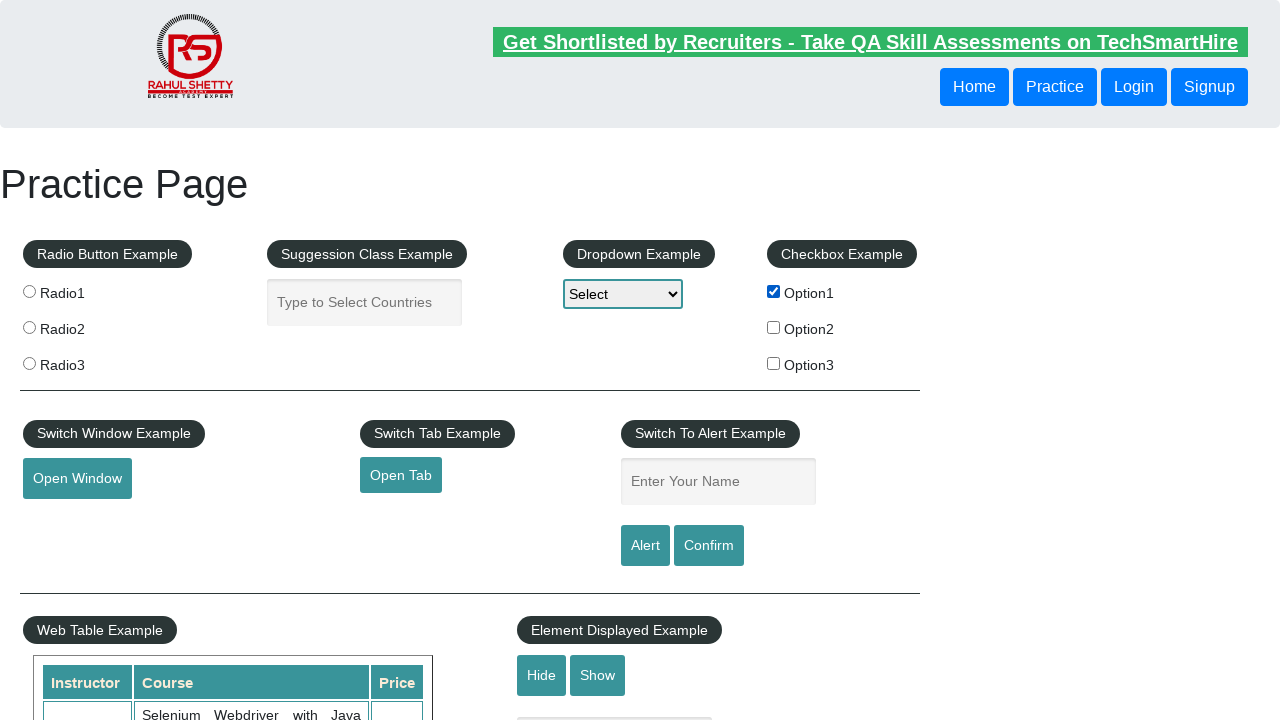

Waited 1 second to observe checkbox state
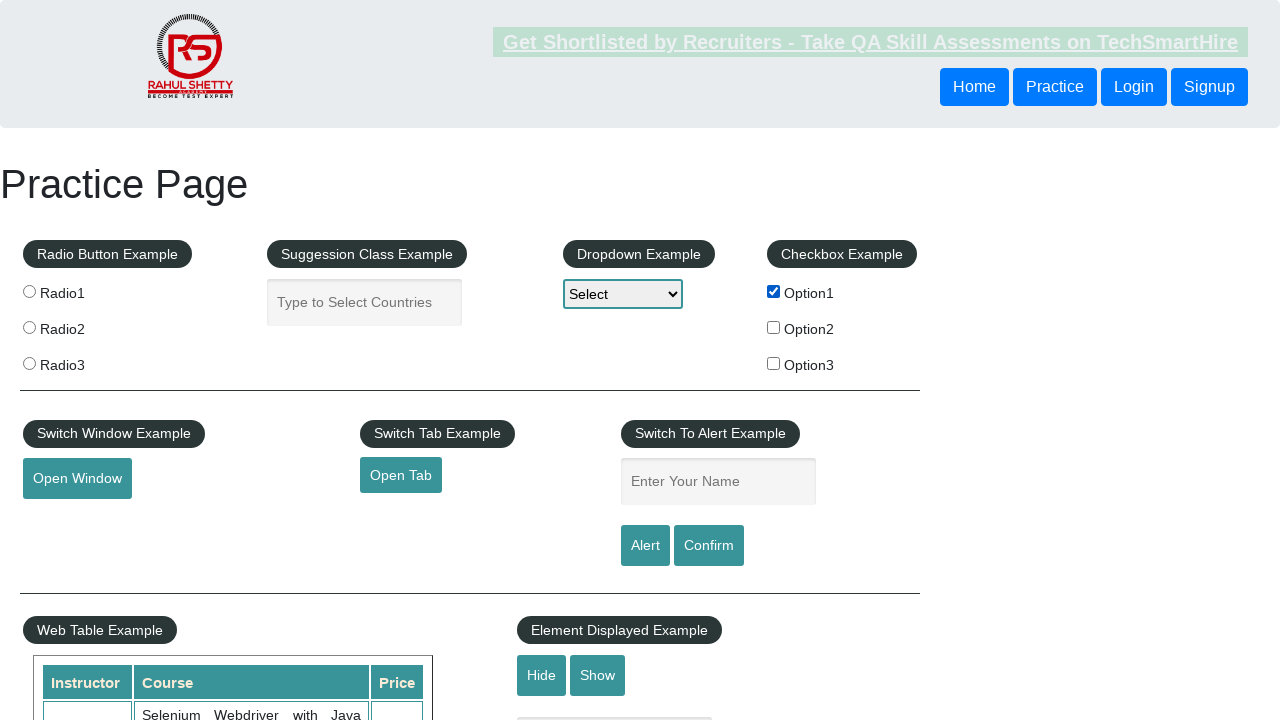

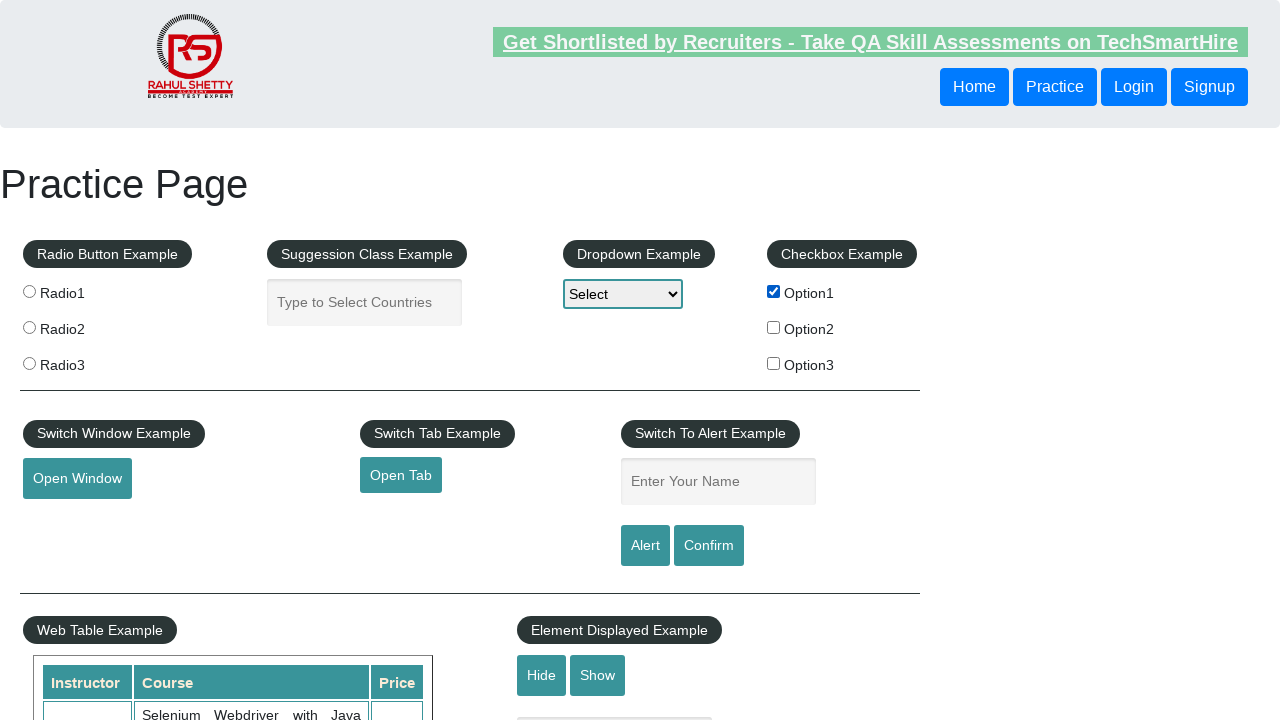